Navigates to a page, finds and clicks a specific link based on a calculated value, then fills out a form with personal information

Starting URL: http://suninjuly.github.io/find_link_text

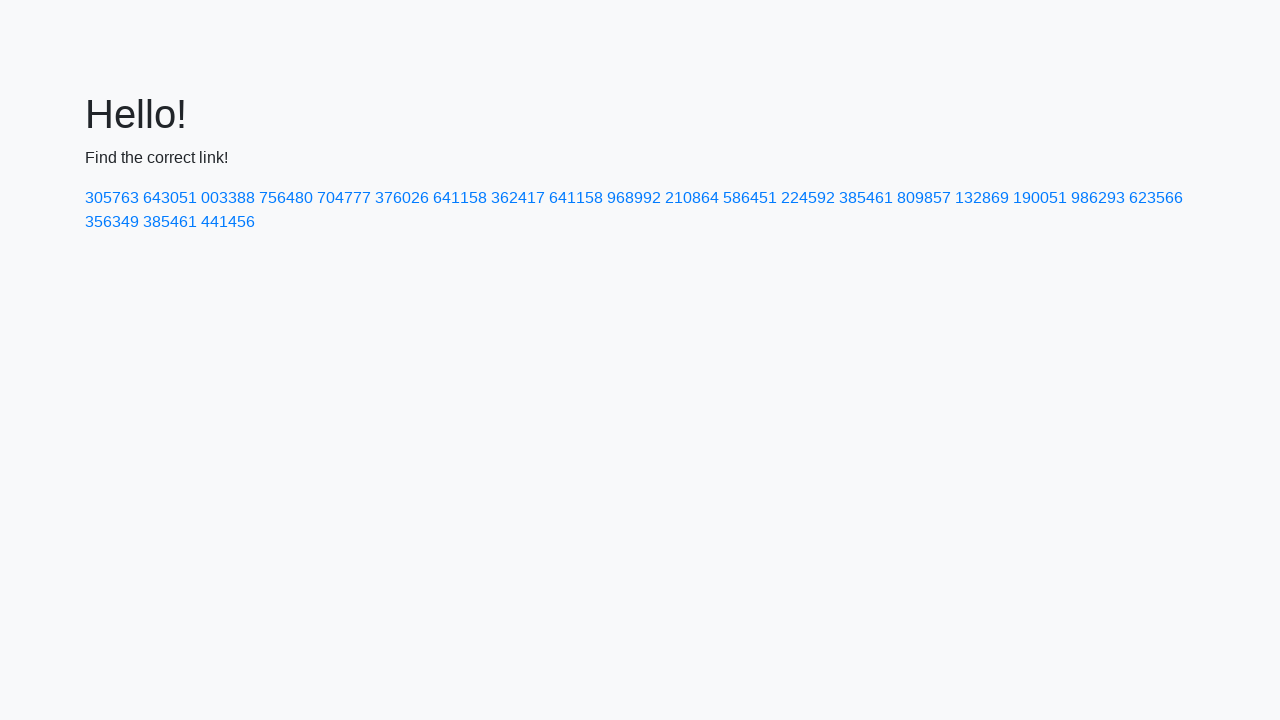

Navigated to http://suninjuly.github.io/find_link_text
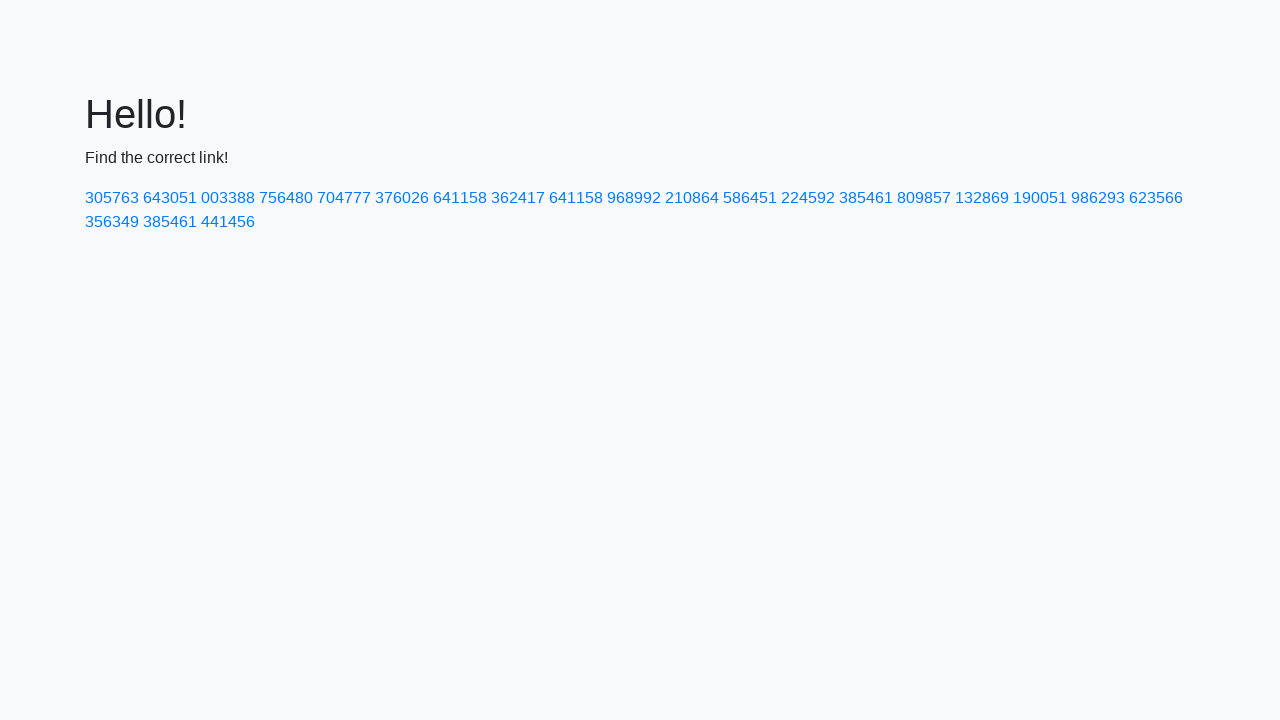

Calculated link text value: 224592
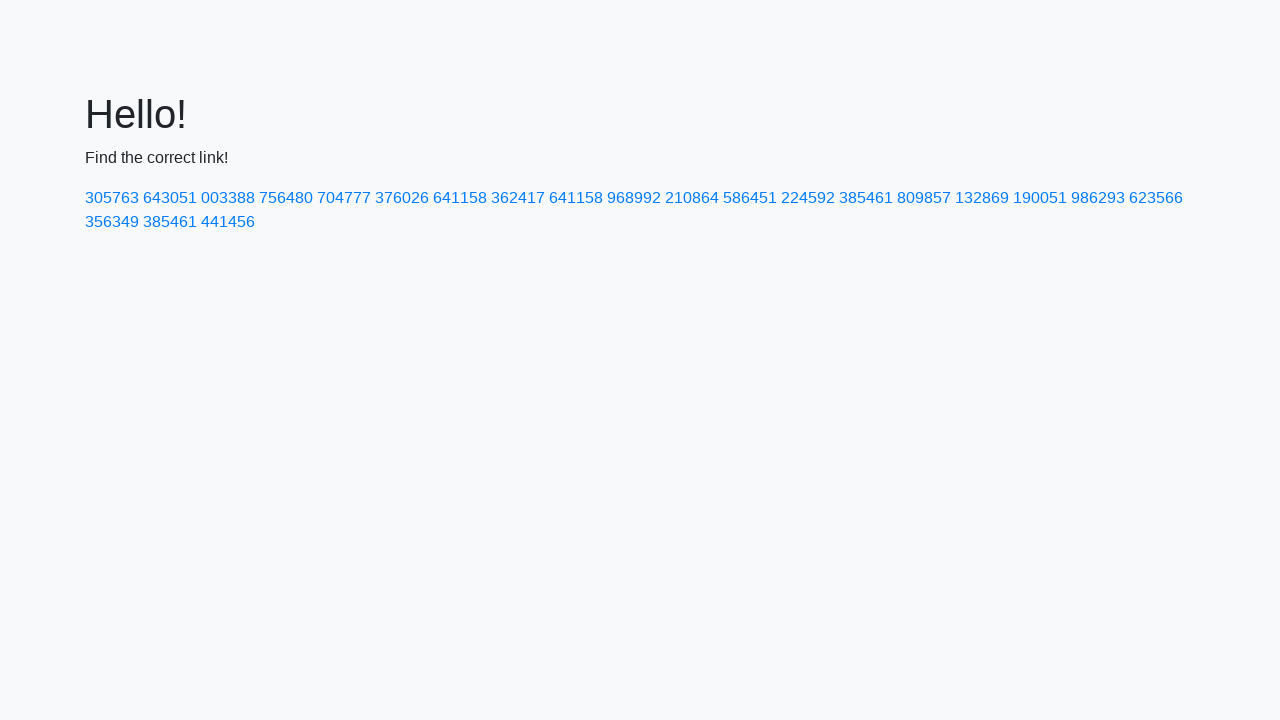

Clicked link with text '224592' at (808, 198) on a:has-text('224592')
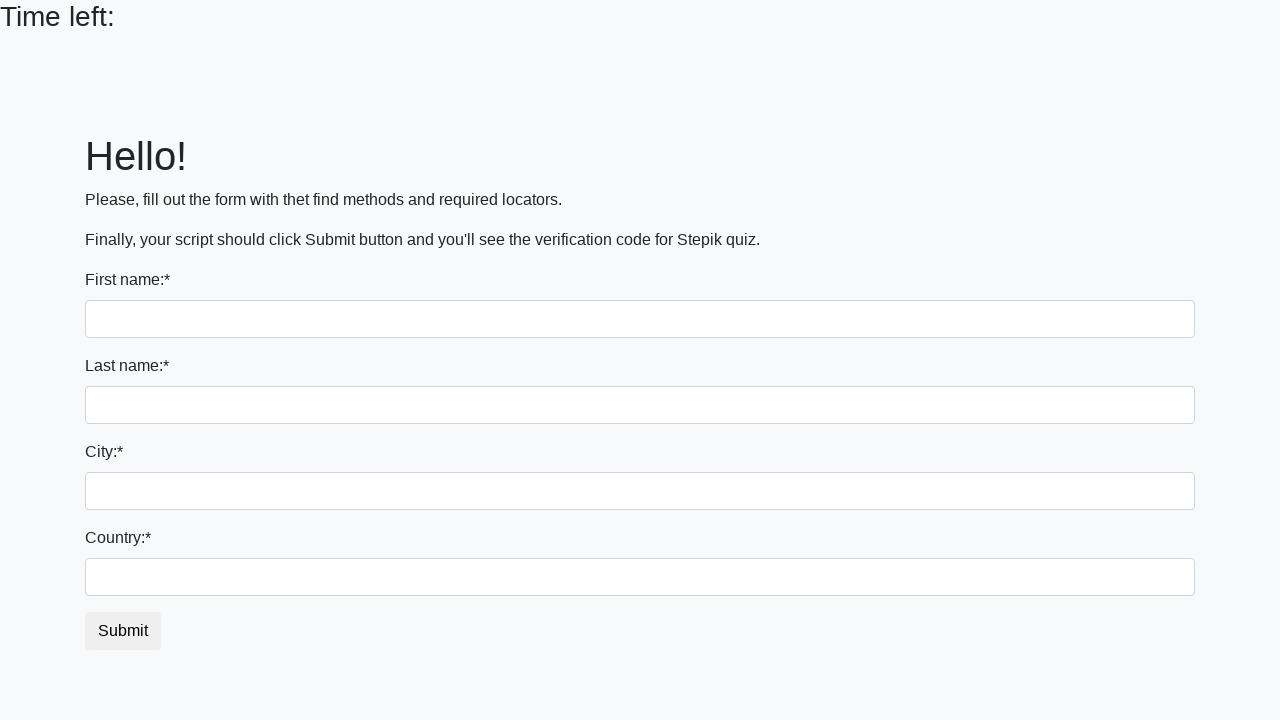

Filled first name field with 'Ivan' on input:first-of-type
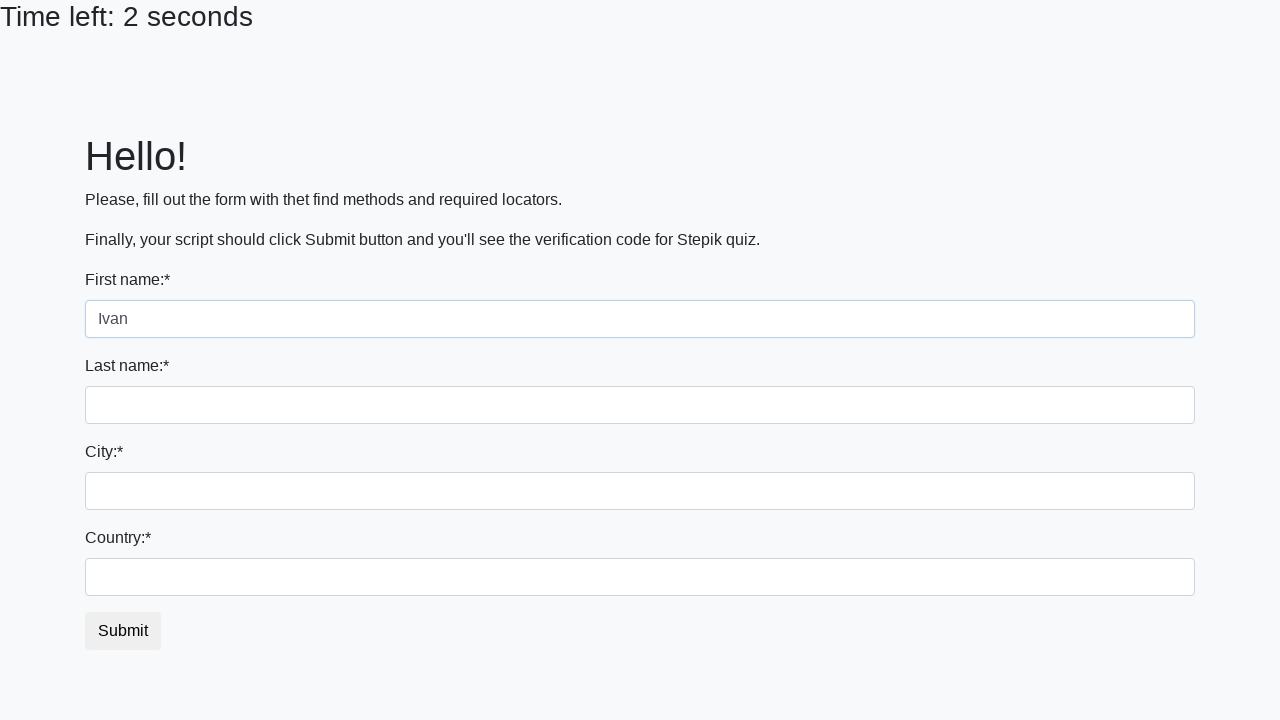

Filled last name field with 'Petrov' on input[name='last_name']
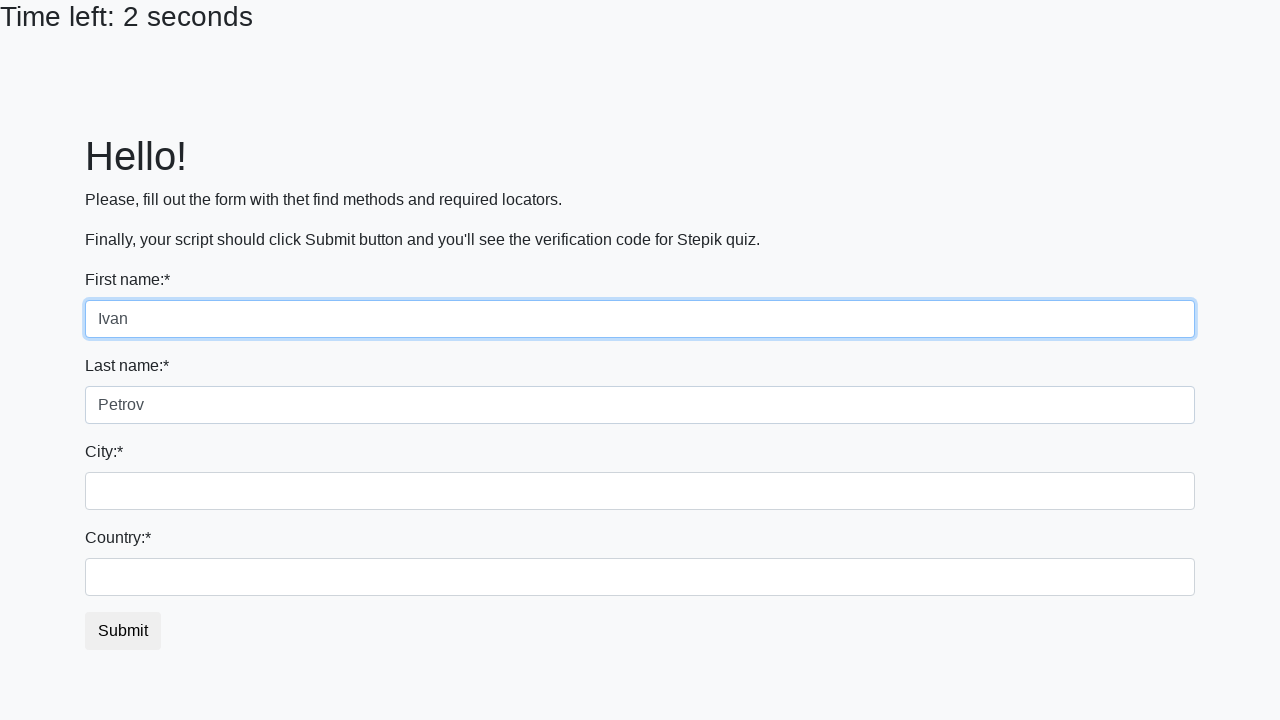

Filled city field with 'Smolensk' on .city
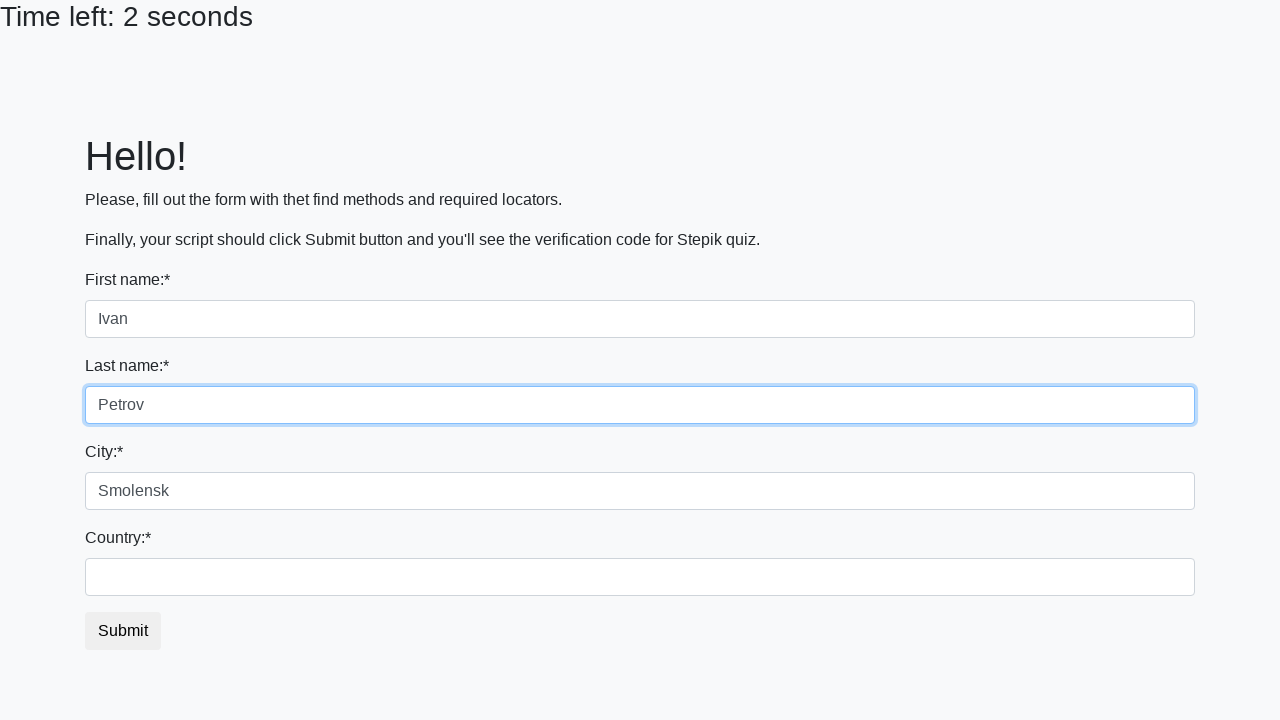

Filled country field with 'Russia' on #country
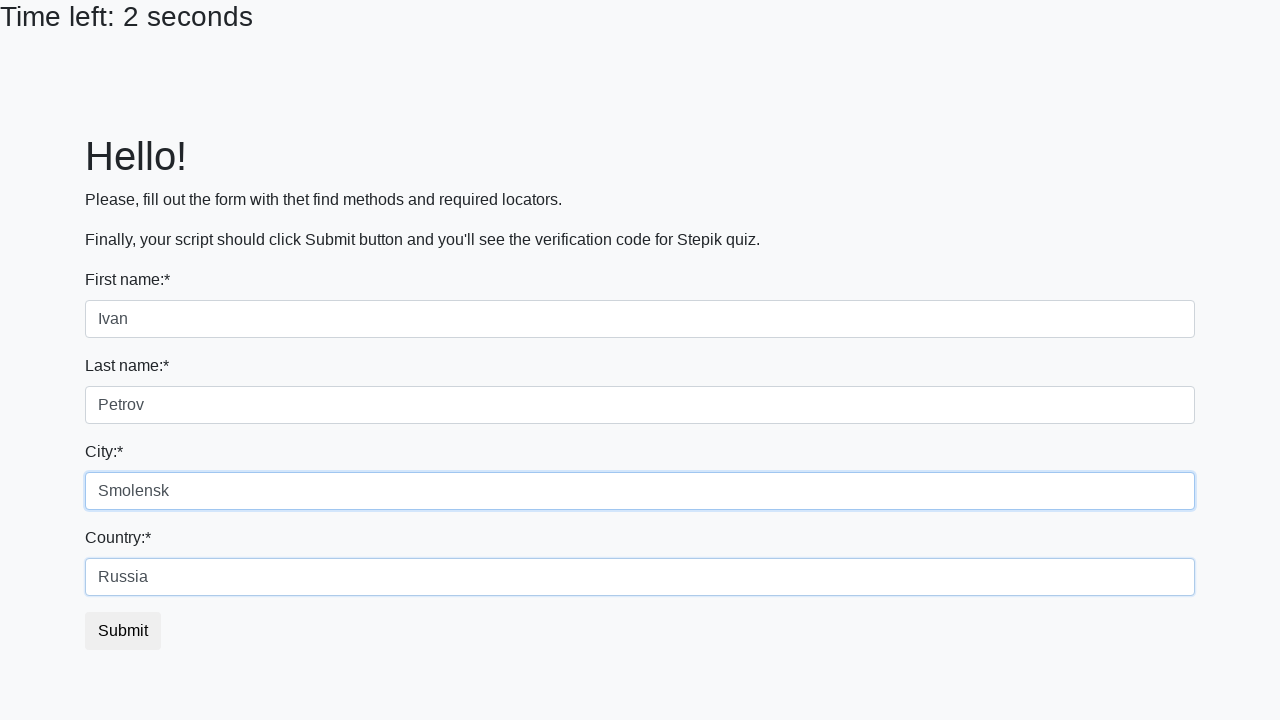

Clicked submit button to submit form at (123, 631) on button.btn
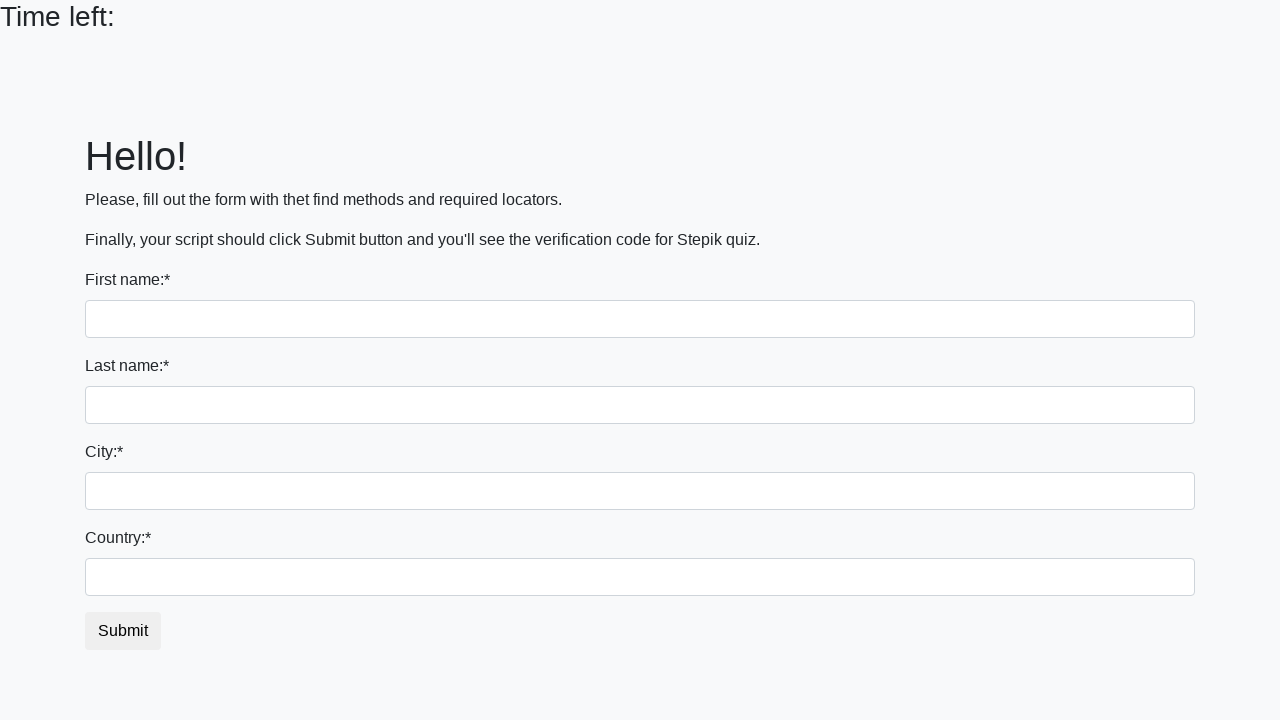

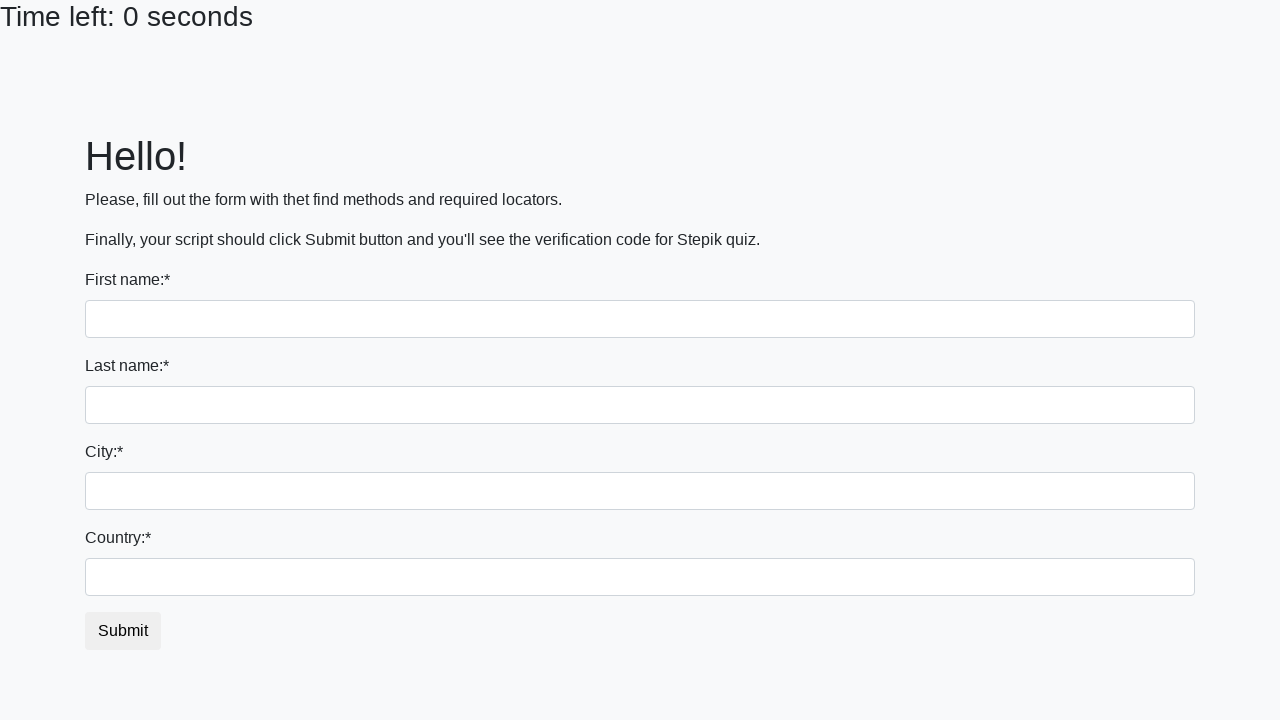